Tests multiple click mouse event functionality by navigating to a mouse event demo page and performing 10 rapid clicks on a target area

Starting URL: https://material.playwrightvn.com

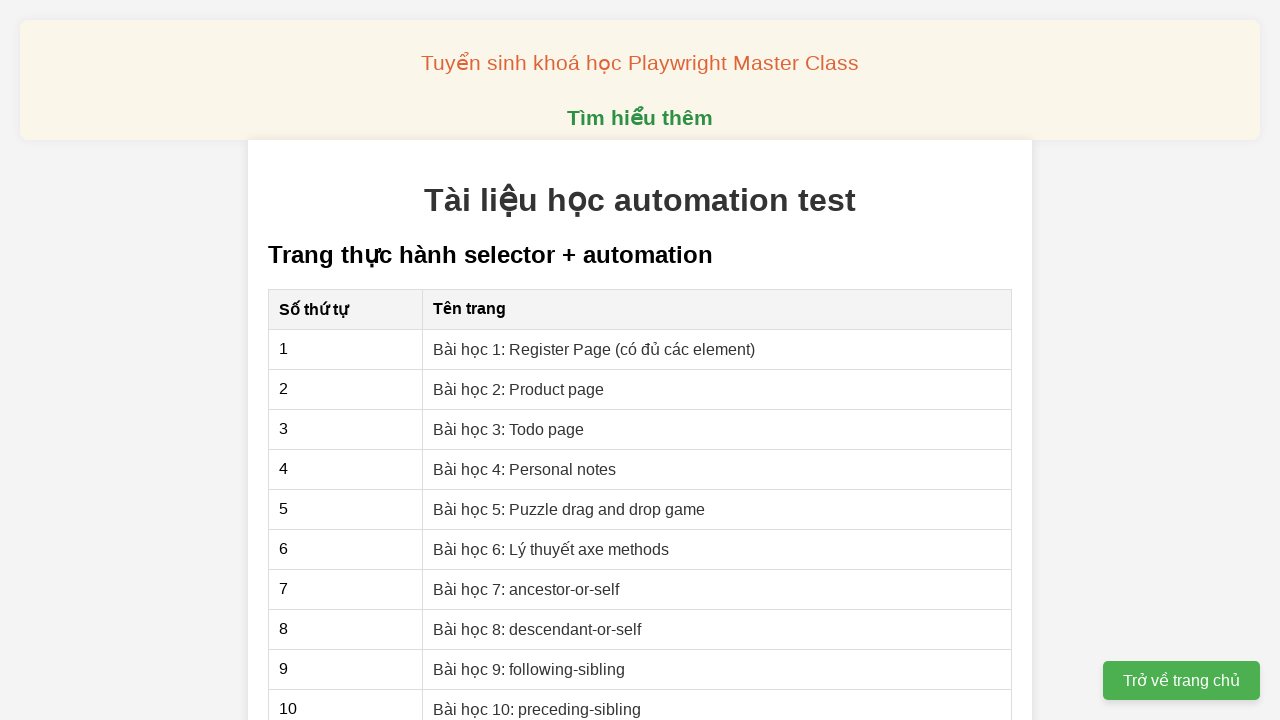

Navigated to Material Playwright demo page
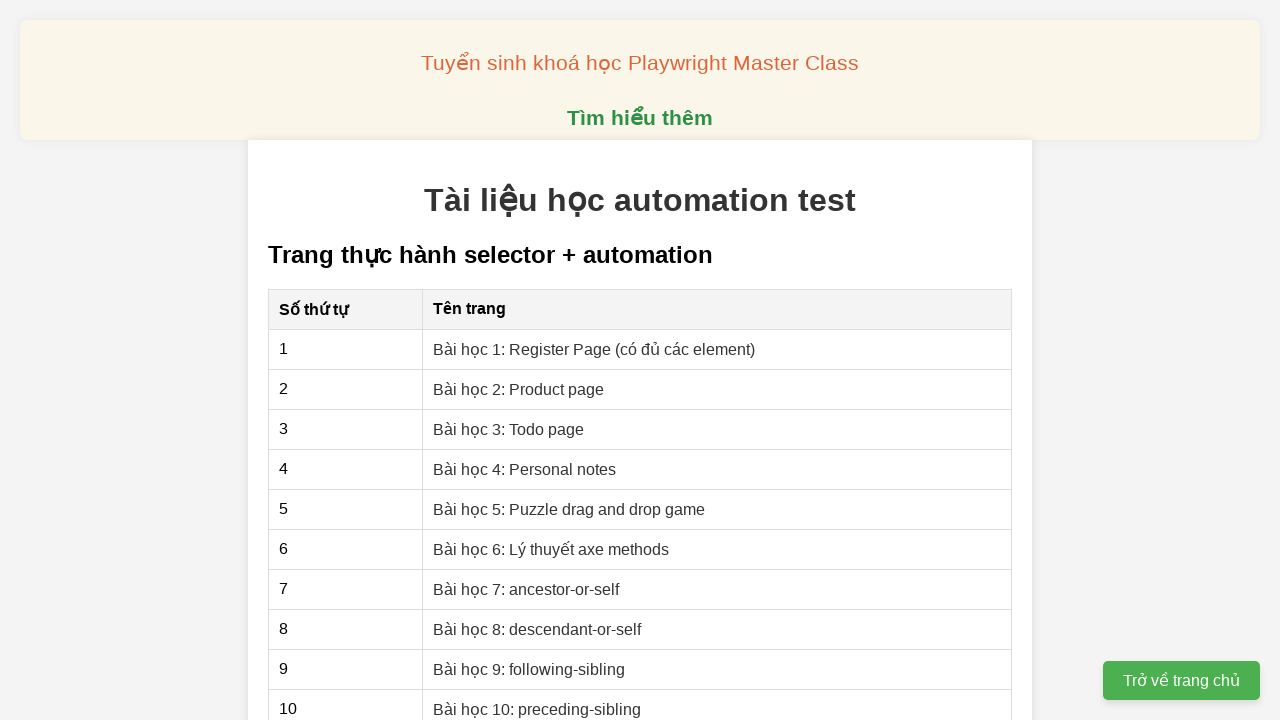

Clicked on lesson 5 - mouse event link at (510, 360) on xpath=//a[@href='018-mouse.html']
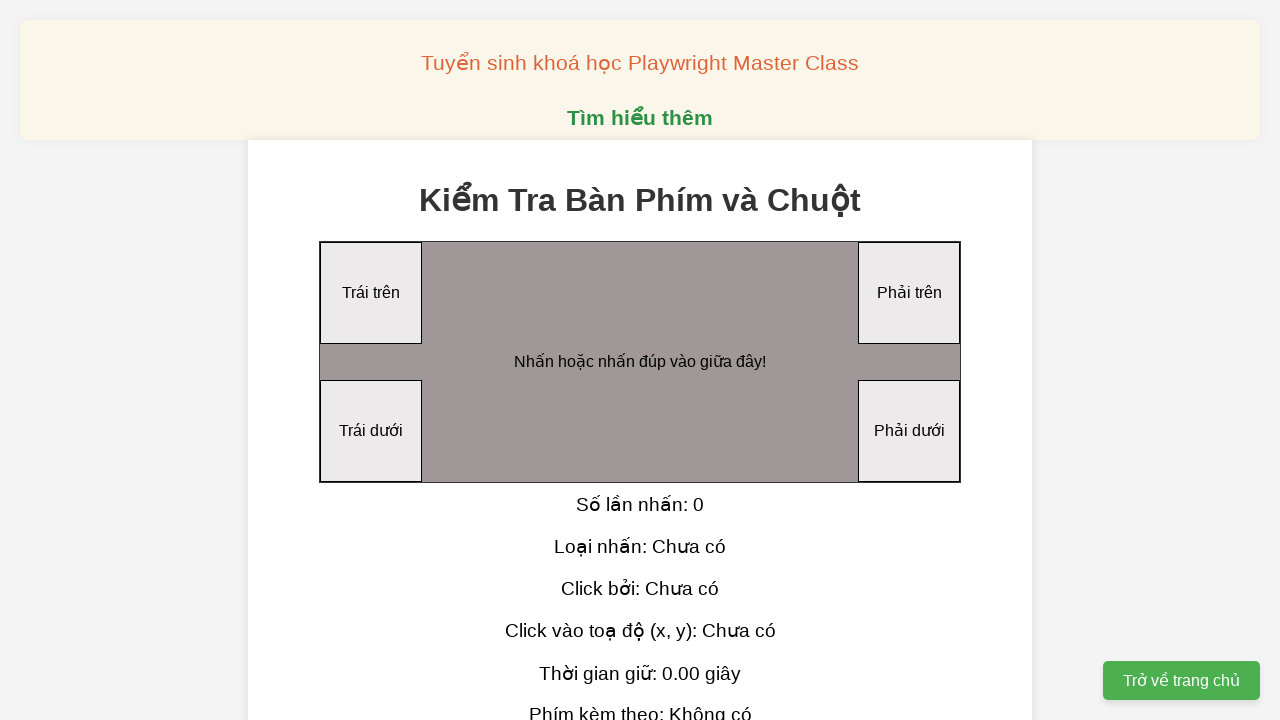

Performed 10 rapid clicks on the target click area at (640, 362) on xpath=//div[@id='clickArea']
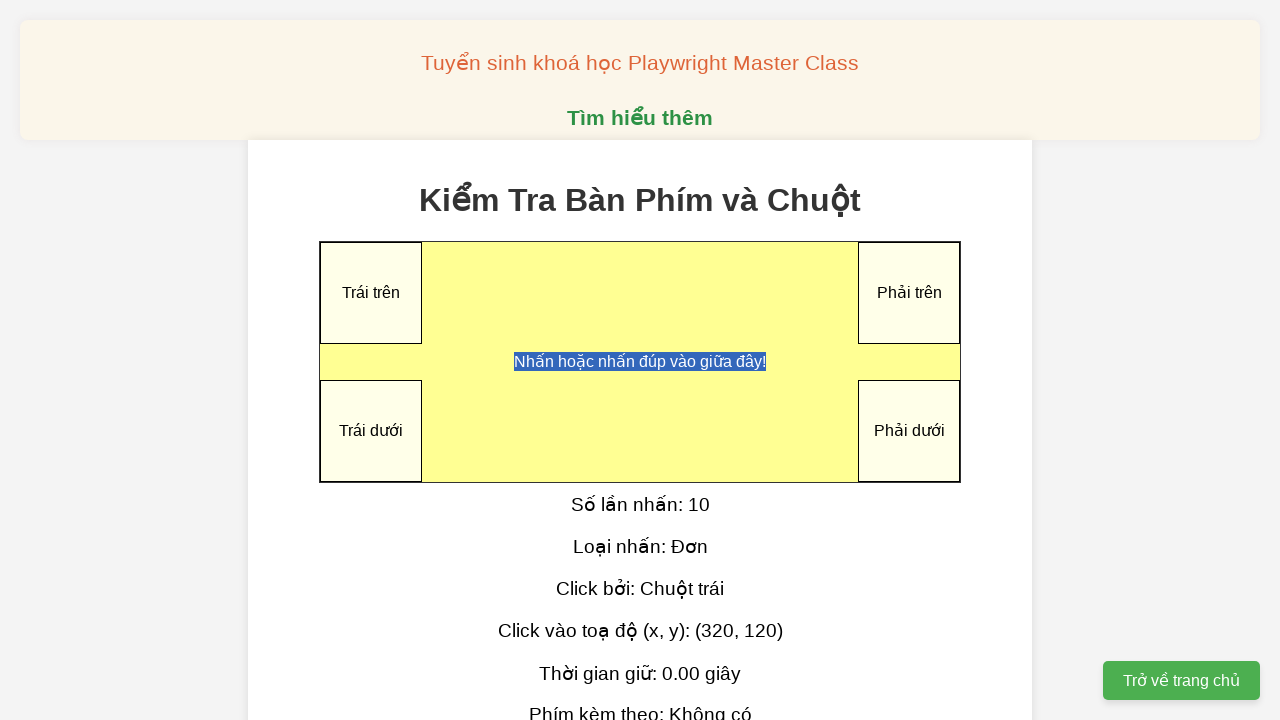

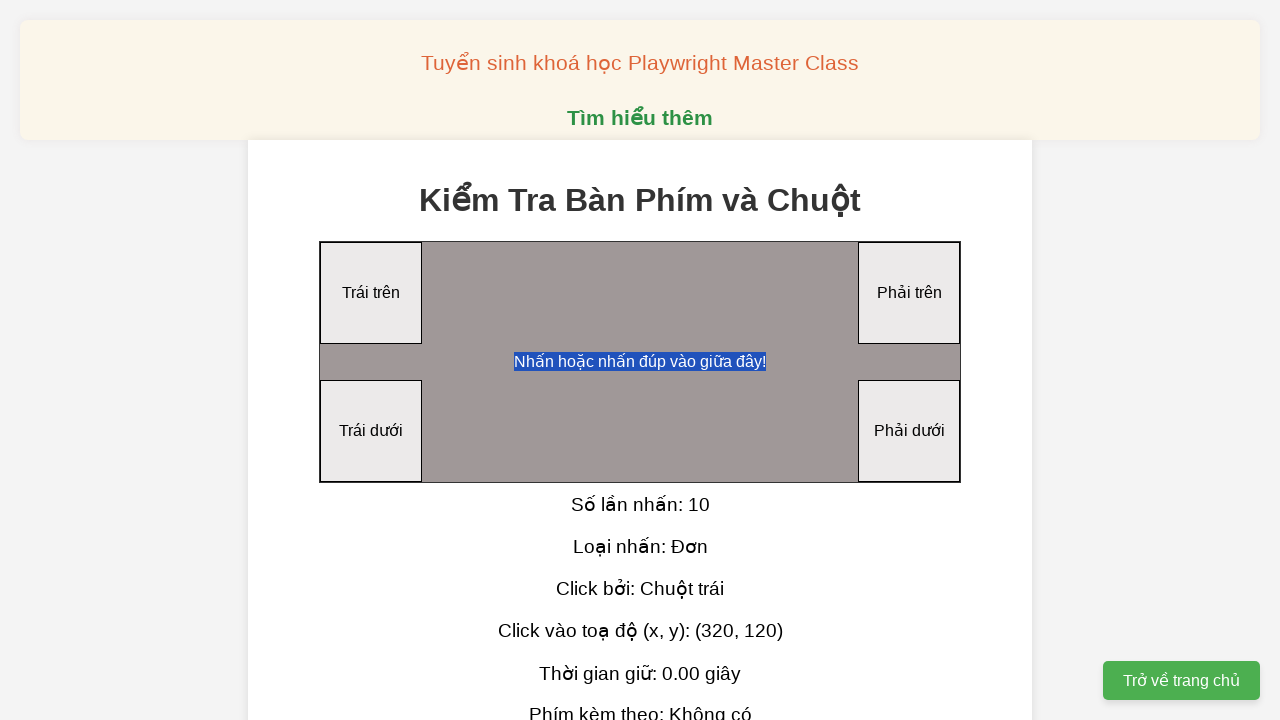